Tests checkbox functionality by verifying default states of two checkboxes, clicking to toggle them, and confirming the state changes are applied correctly.

Starting URL: http://the-internet.herokuapp.com/checkboxes

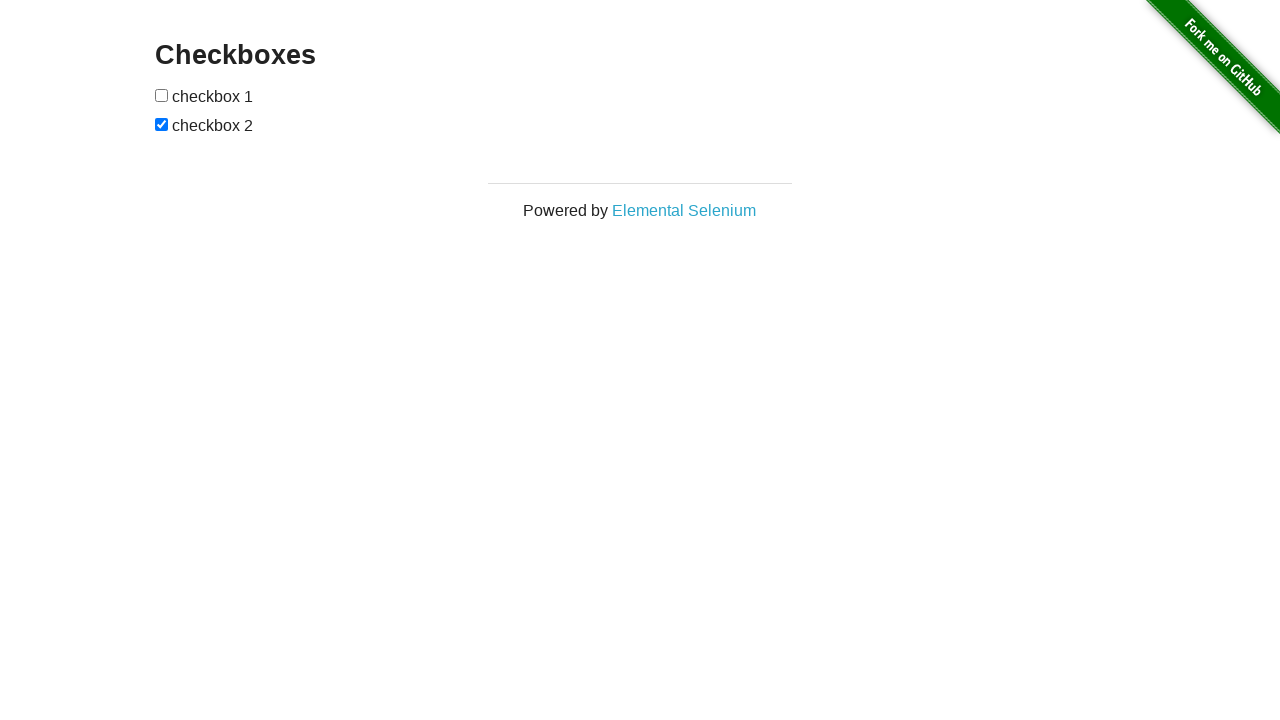

Located first checkbox element
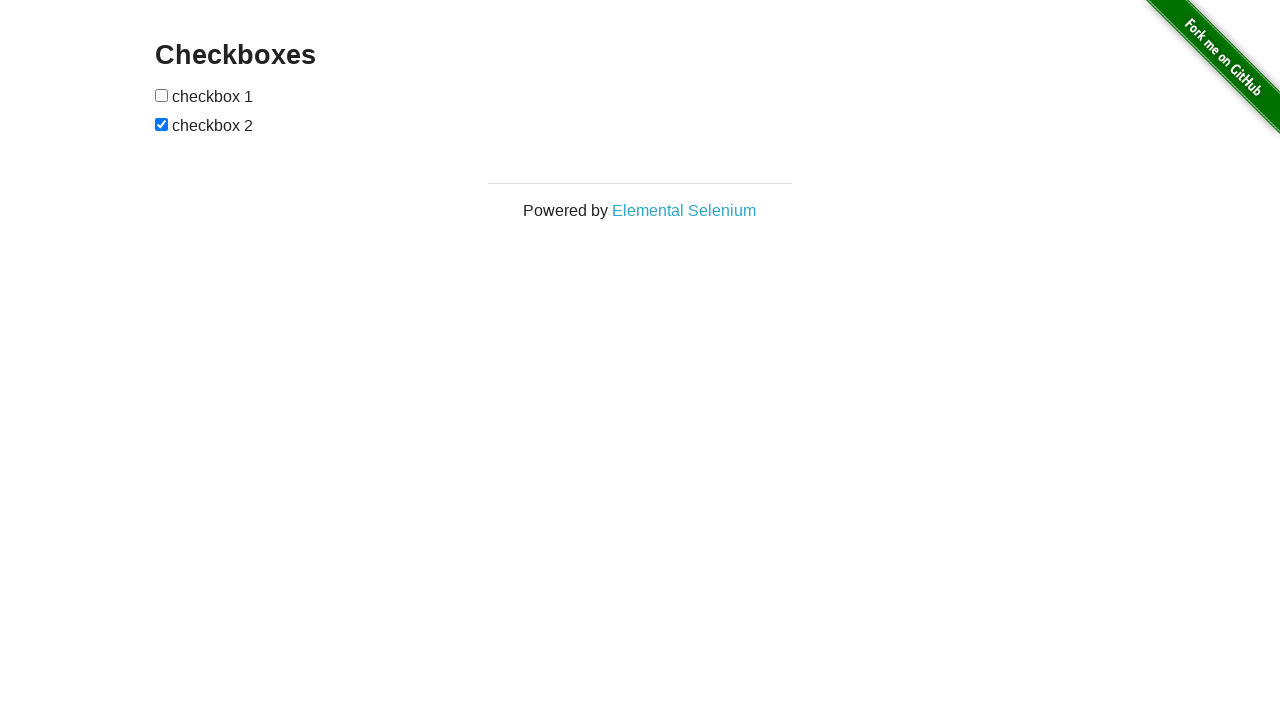

Verified checkbox 1 is not checked by default
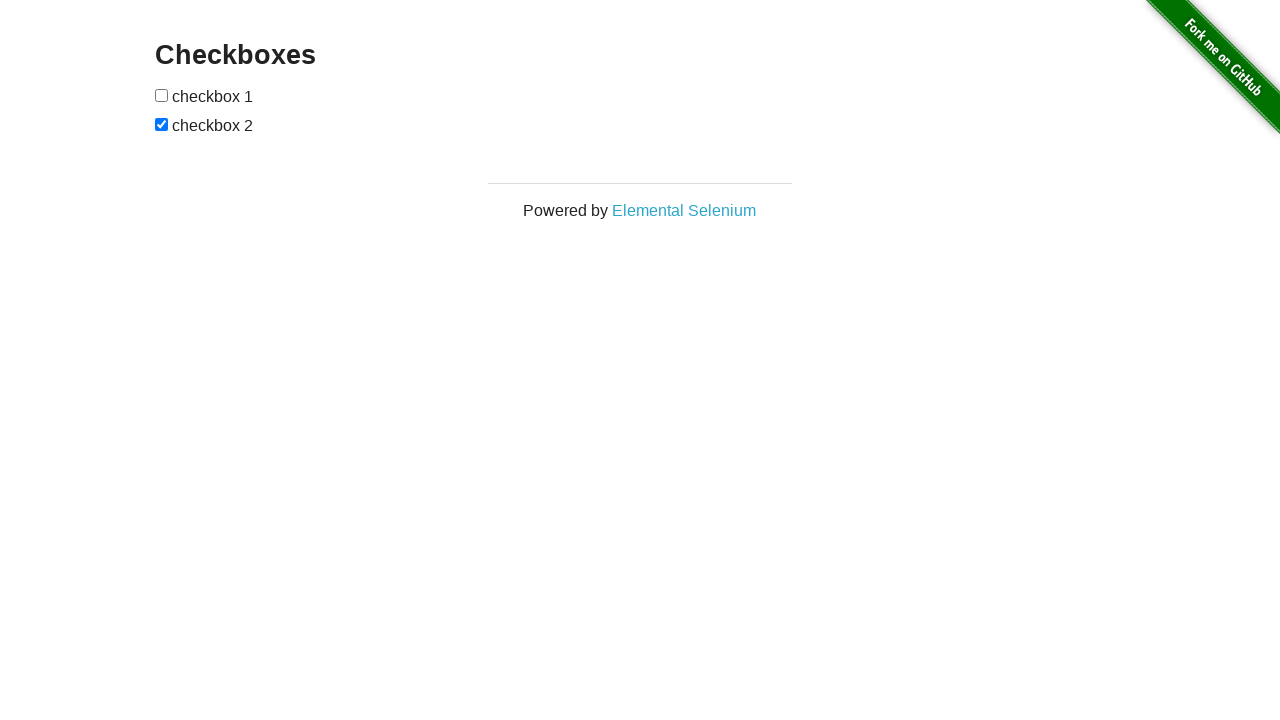

Located second checkbox element
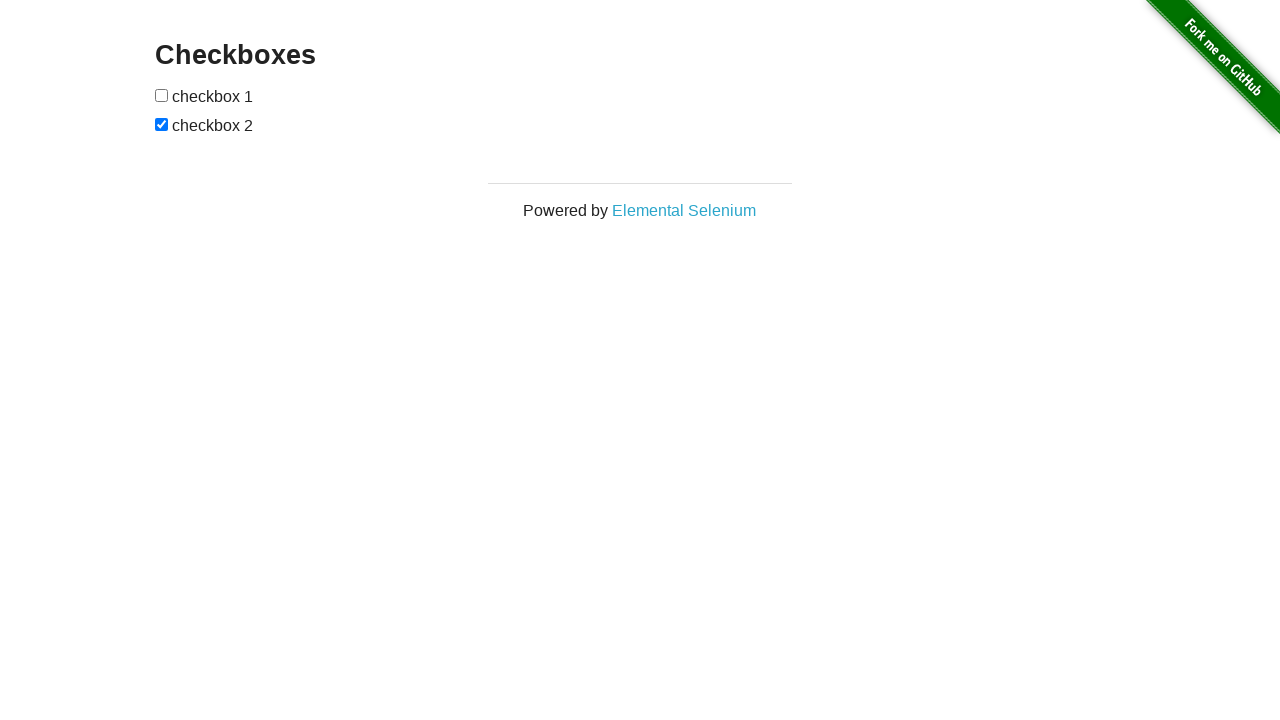

Verified checkbox 2 is checked by default
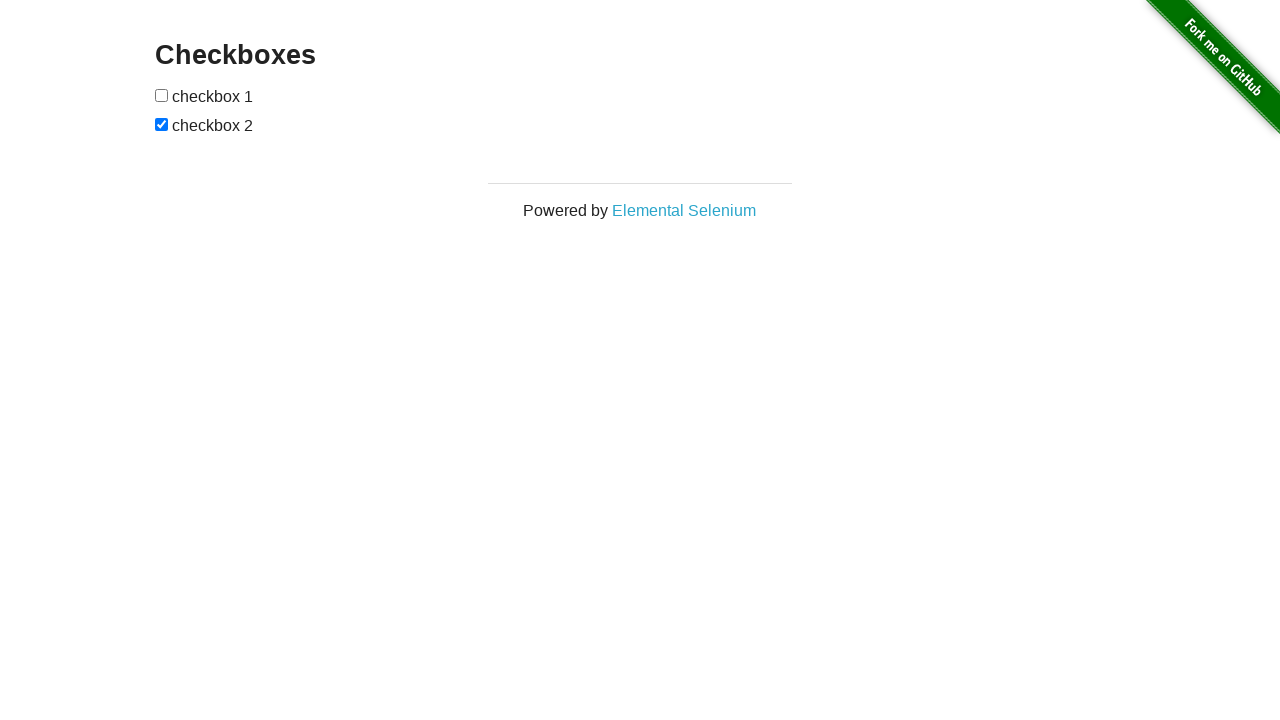

Clicked checkbox 1 to select it at (162, 95) on xpath=//form[@id='checkboxes']/input[1]
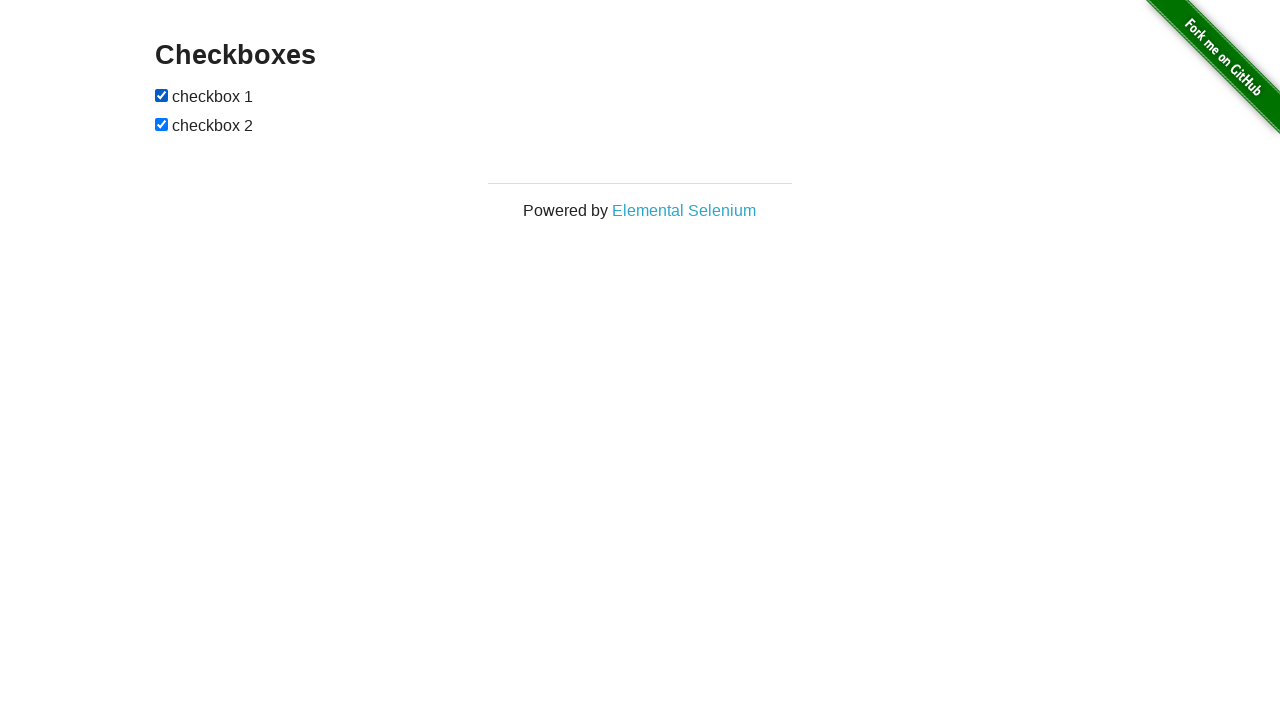

Clicked checkbox 2 to deselect it at (162, 124) on xpath=//form[@id='checkboxes']/input[2]
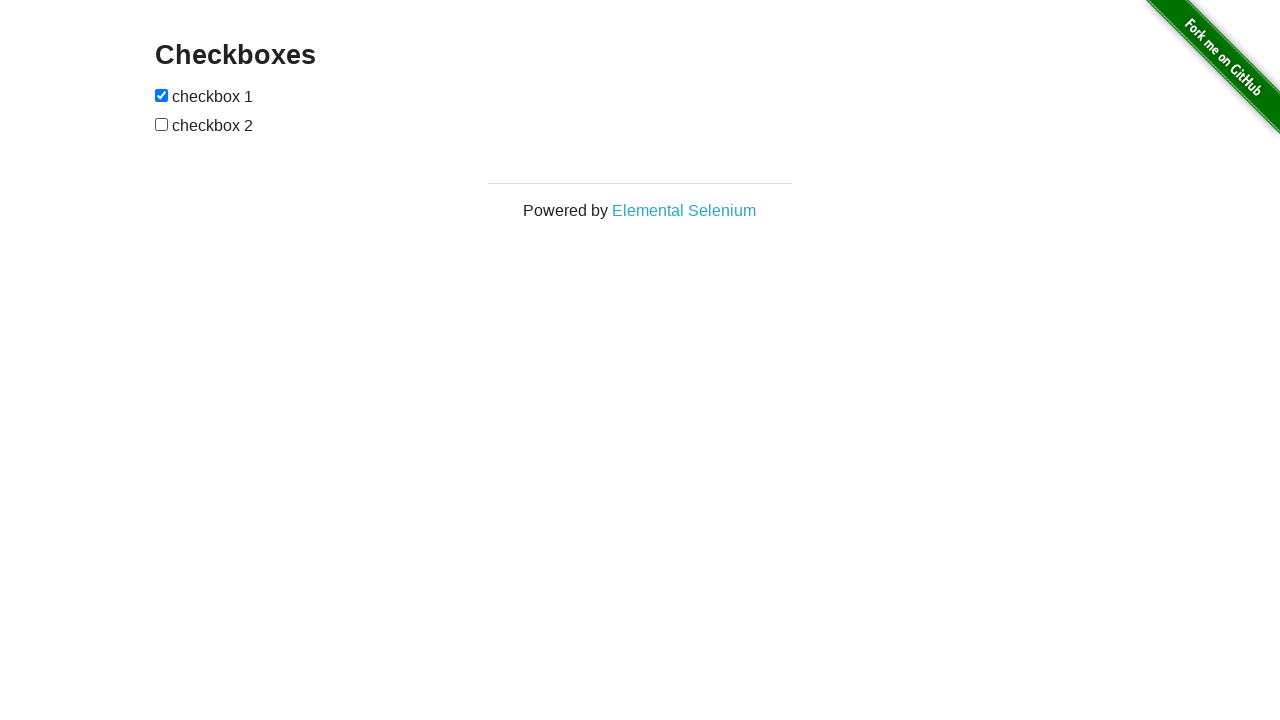

Verified checkbox 1 is now checked after click
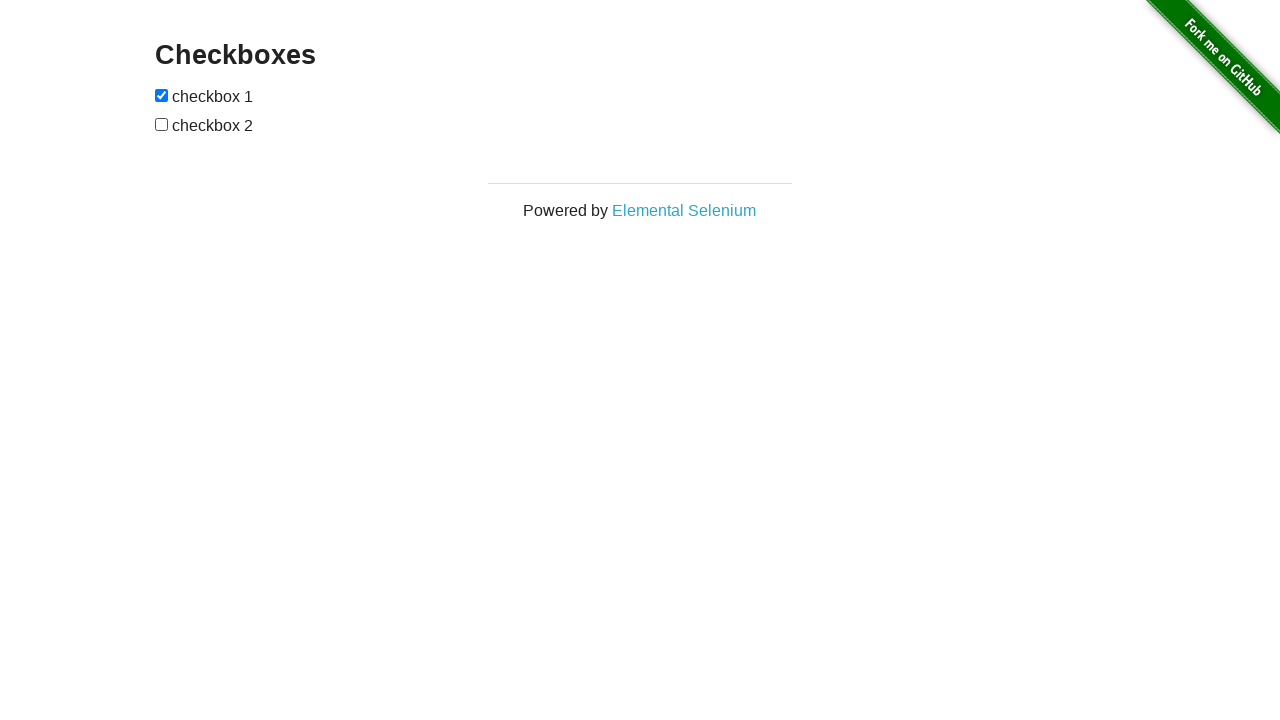

Verified checkbox 2 is now unchecked after click
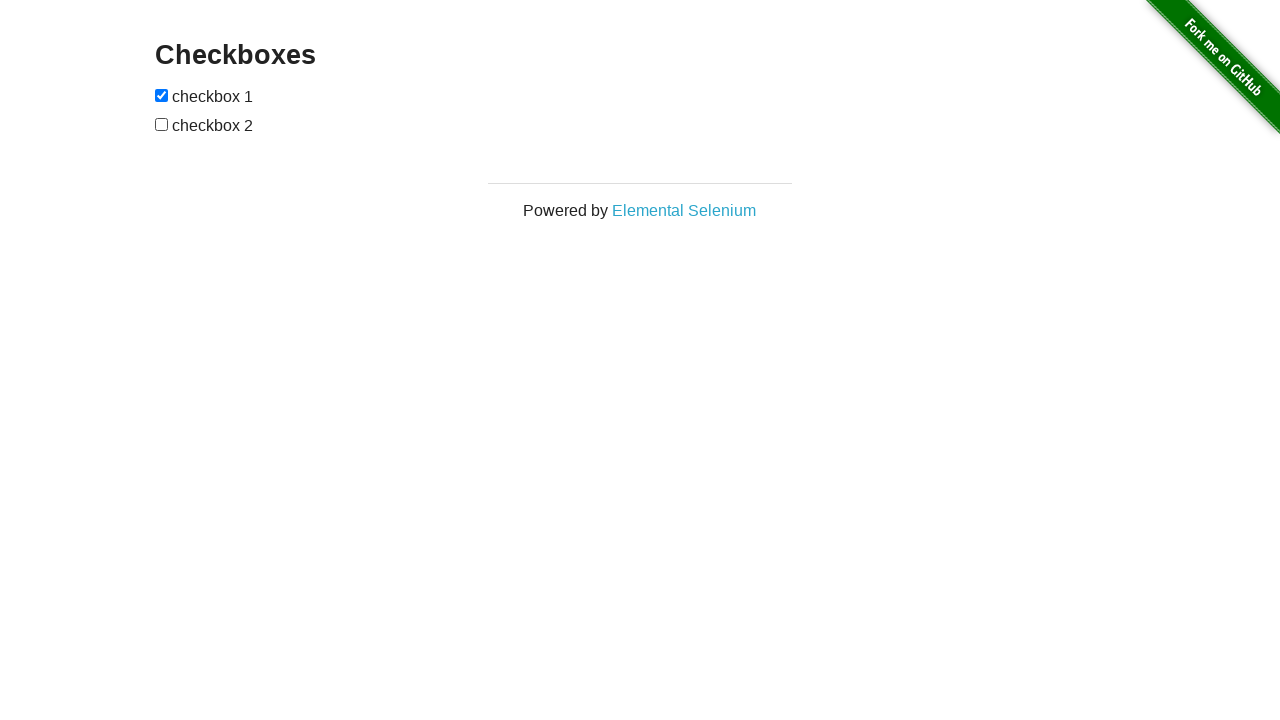

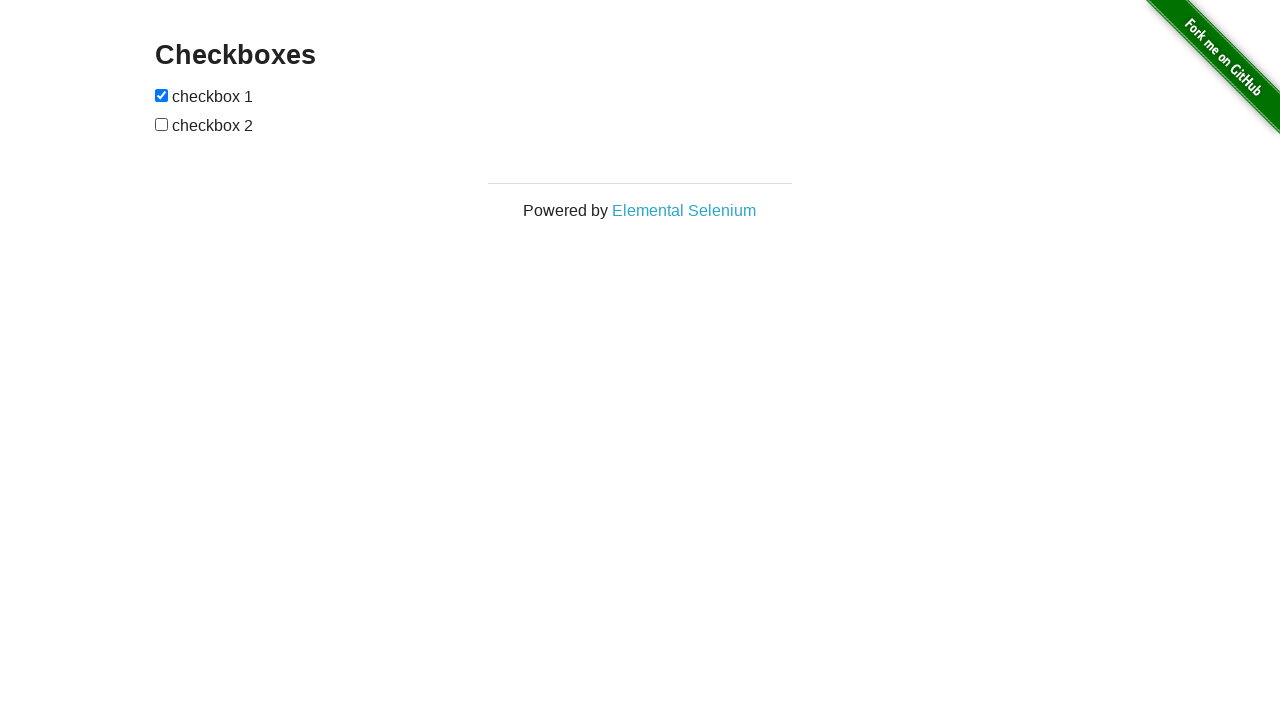